Launches a browser, navigates to the OrangeHRM demo site, and verifies the page loads by checking that the page title and URL are accessible.

Starting URL: https://opensource-demo.orangehrmlive.com/

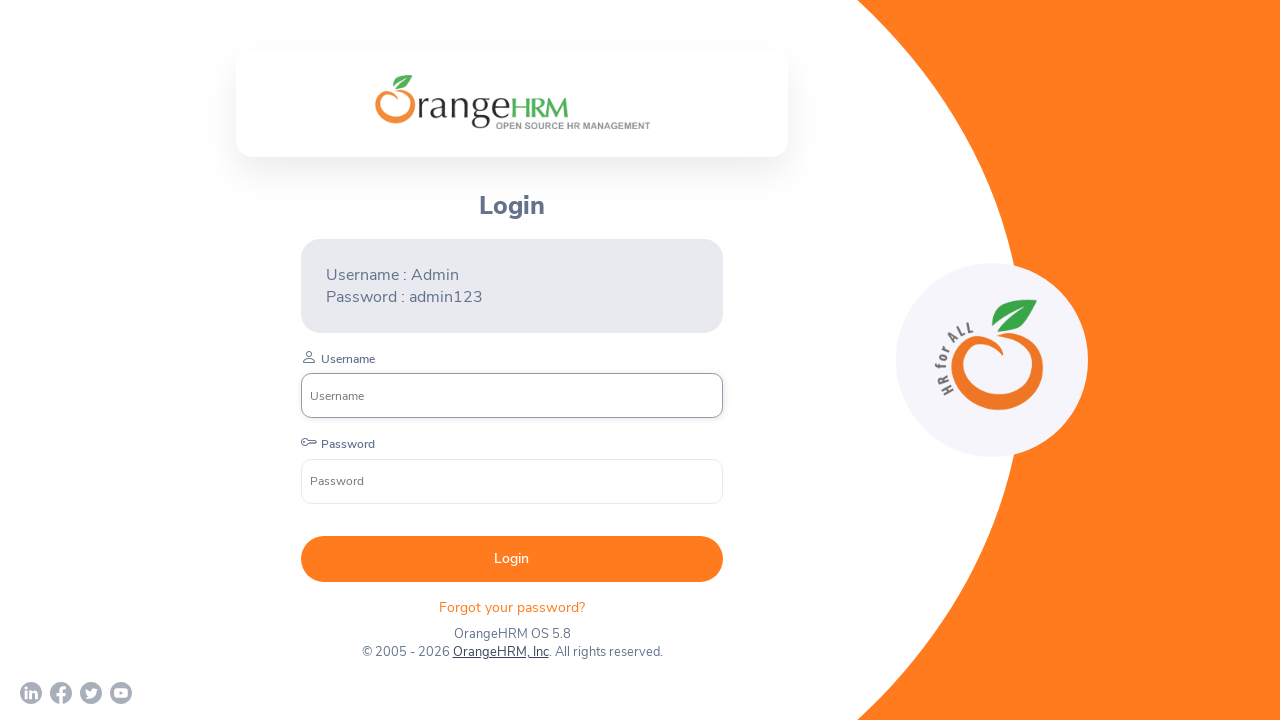

Page fully loaded (DOM content loaded)
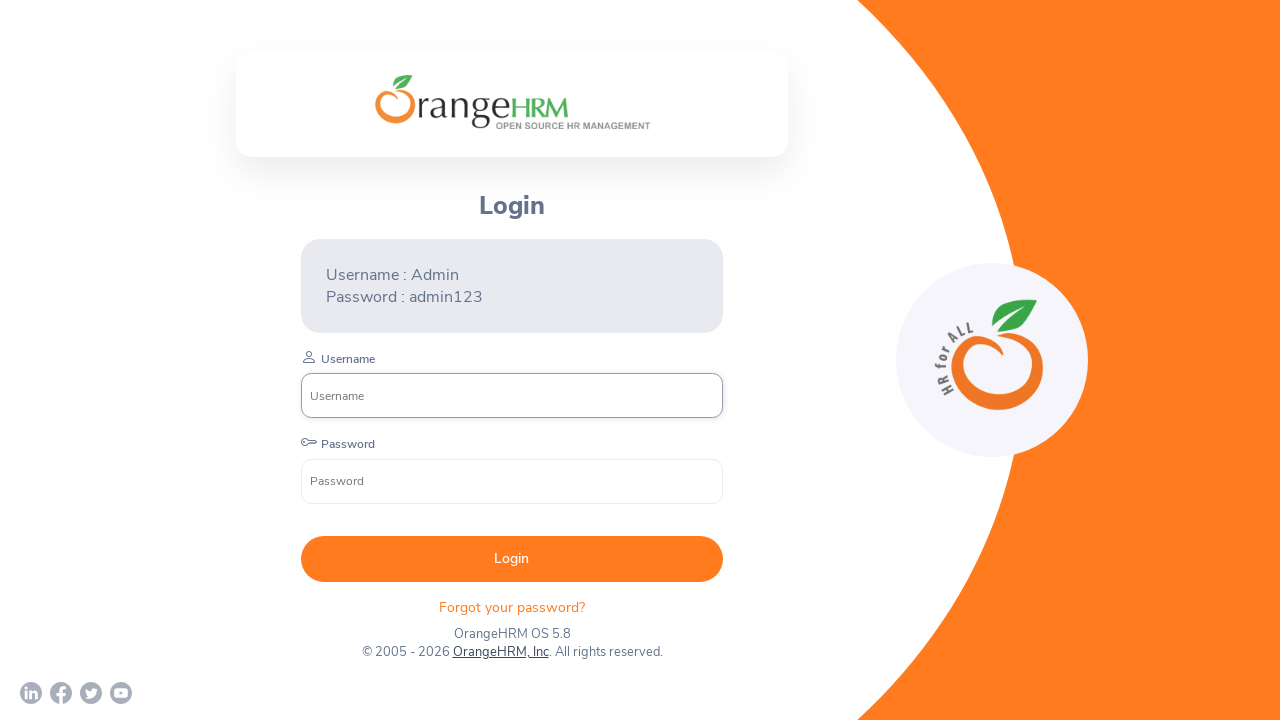

Retrieved page title: OrangeHRM
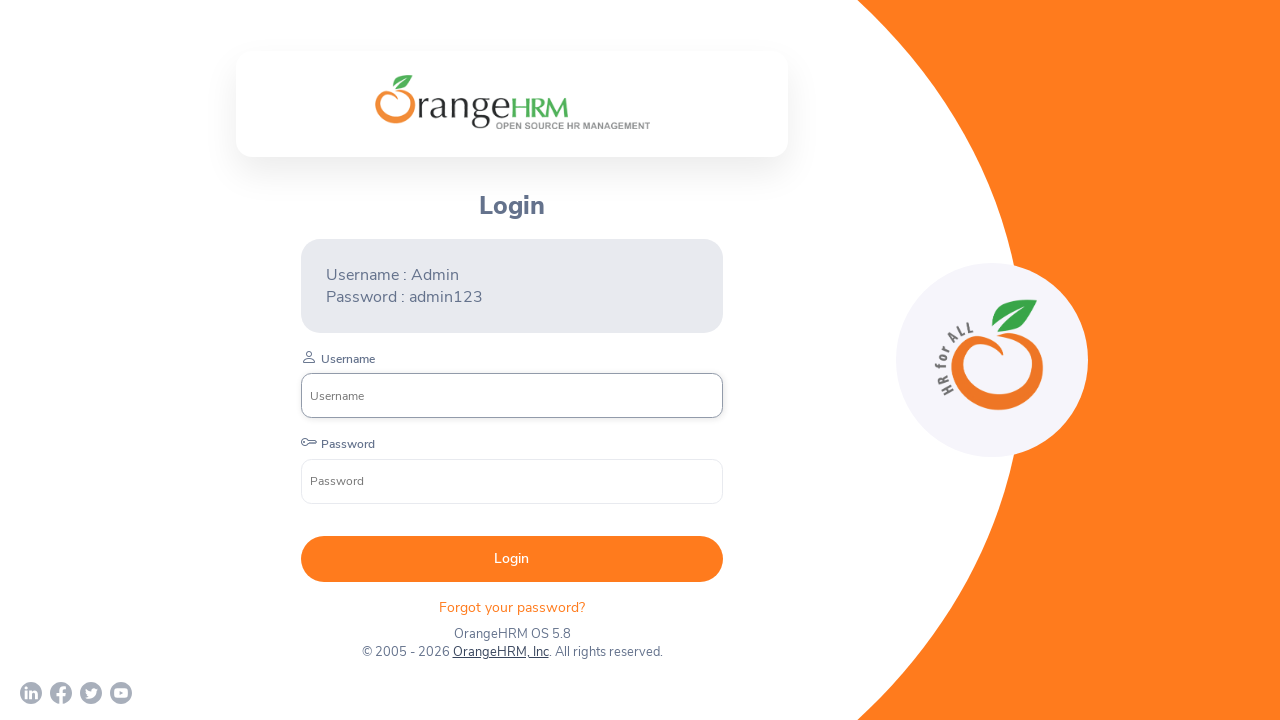

Retrieved current URL: https://opensource-demo.orangehrmlive.com/web/index.php/auth/login
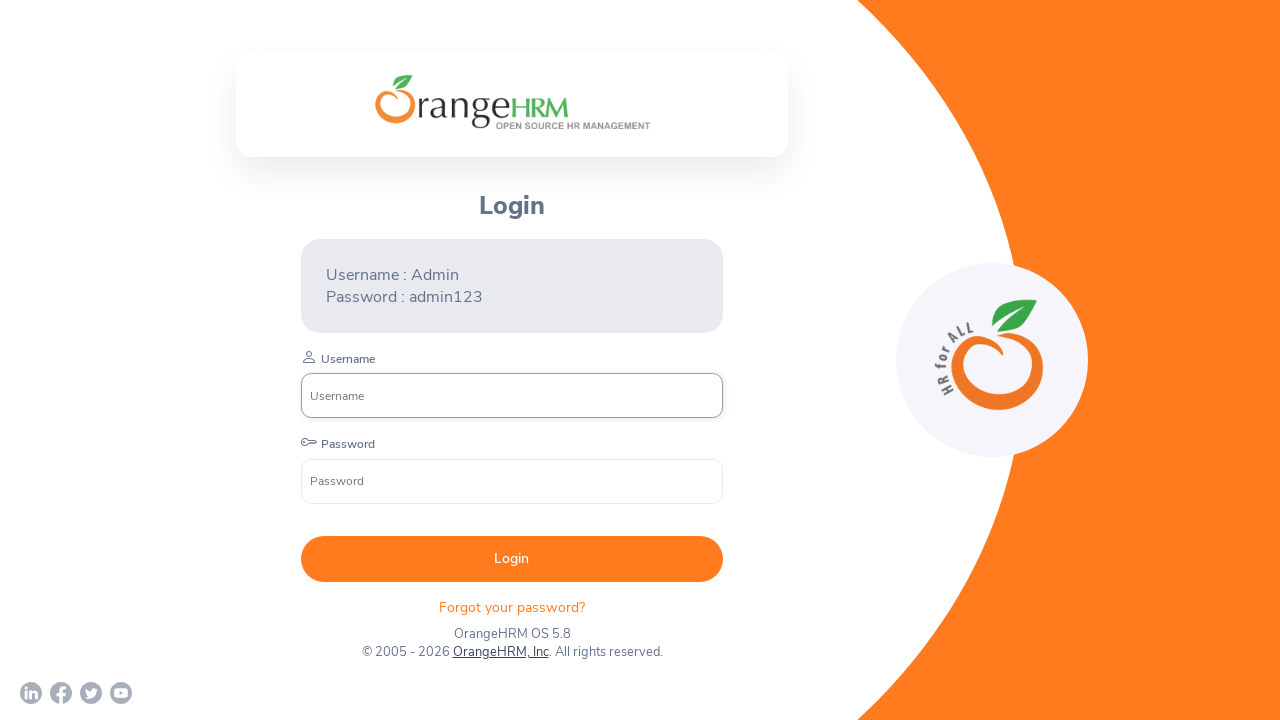

Login form became visible - page loaded successfully
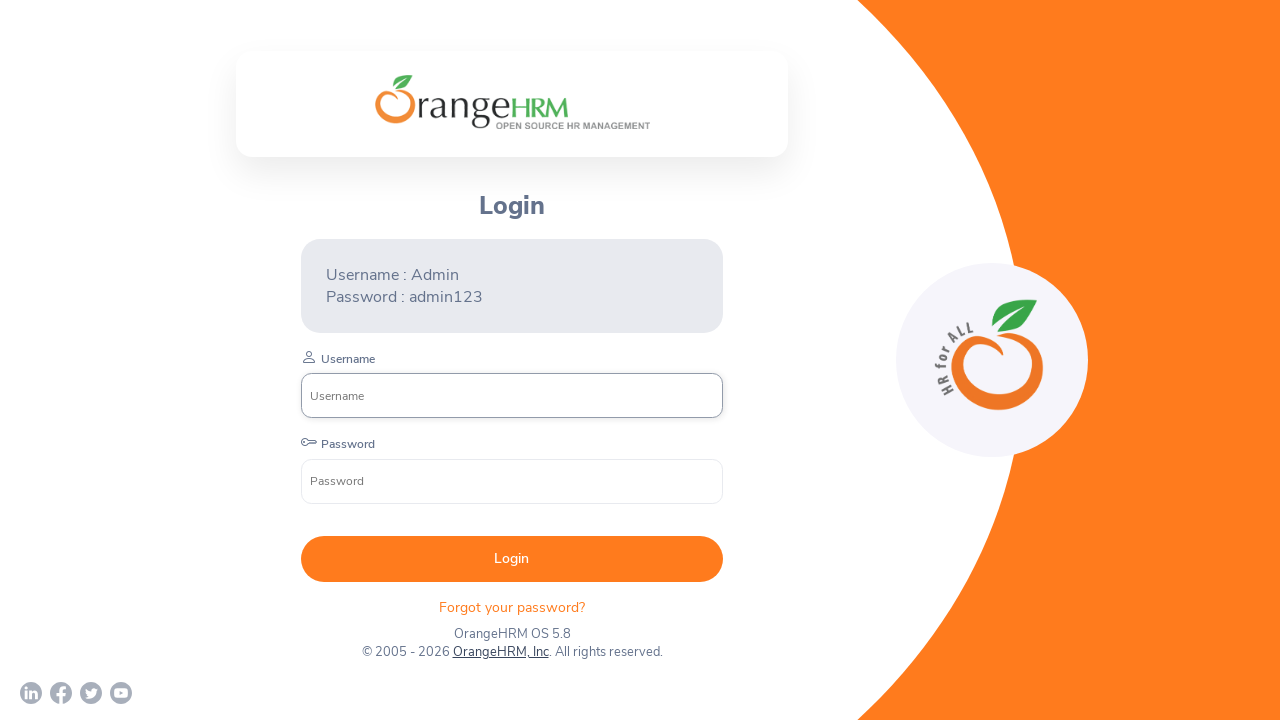

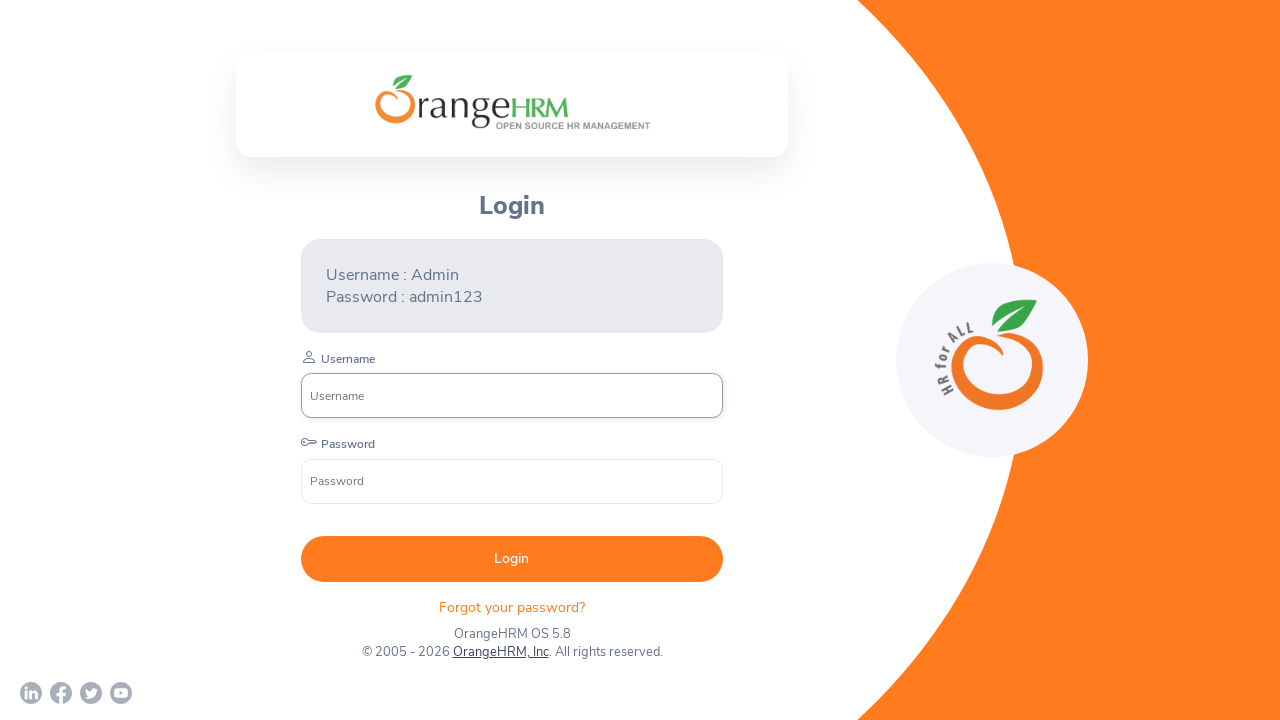